Navigates through multiple pages of the GetCalley website including the homepage, lifetime offer page, demo page, teams features page, and pro features page, opening each in a new browser tab/window.

Starting URL: https://www.getcalley.com/

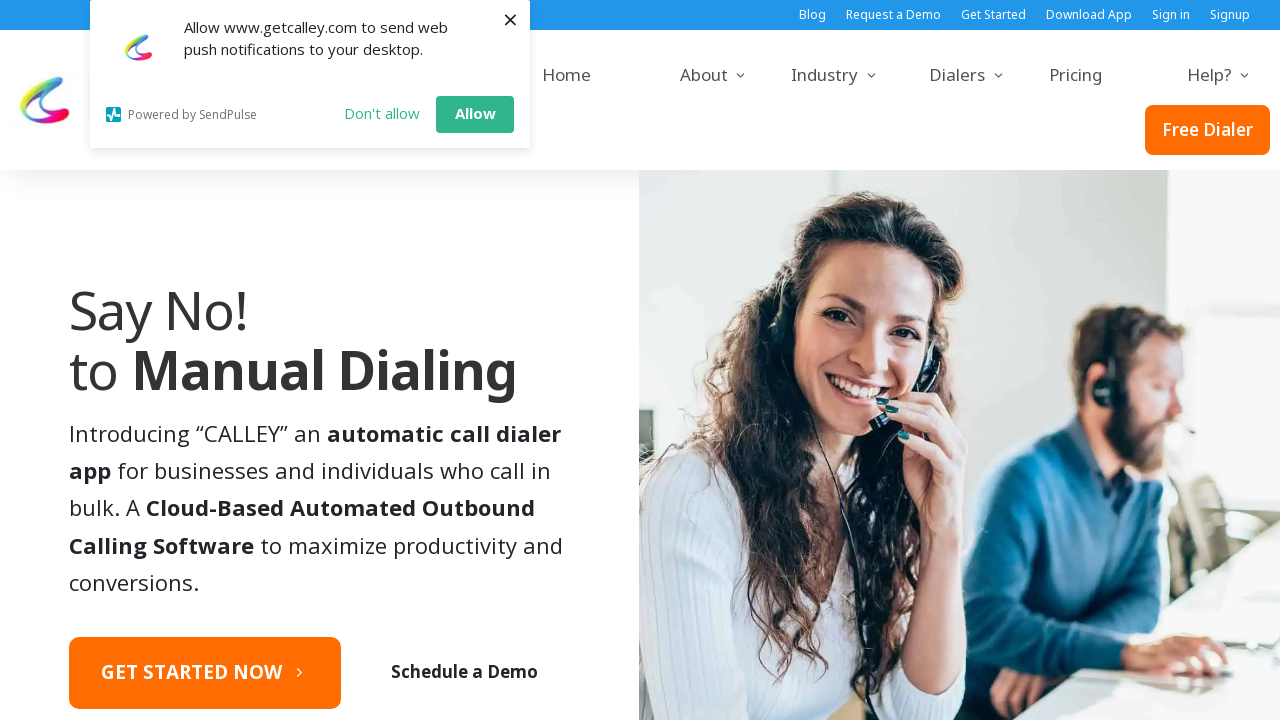

Homepage loaded and network idle
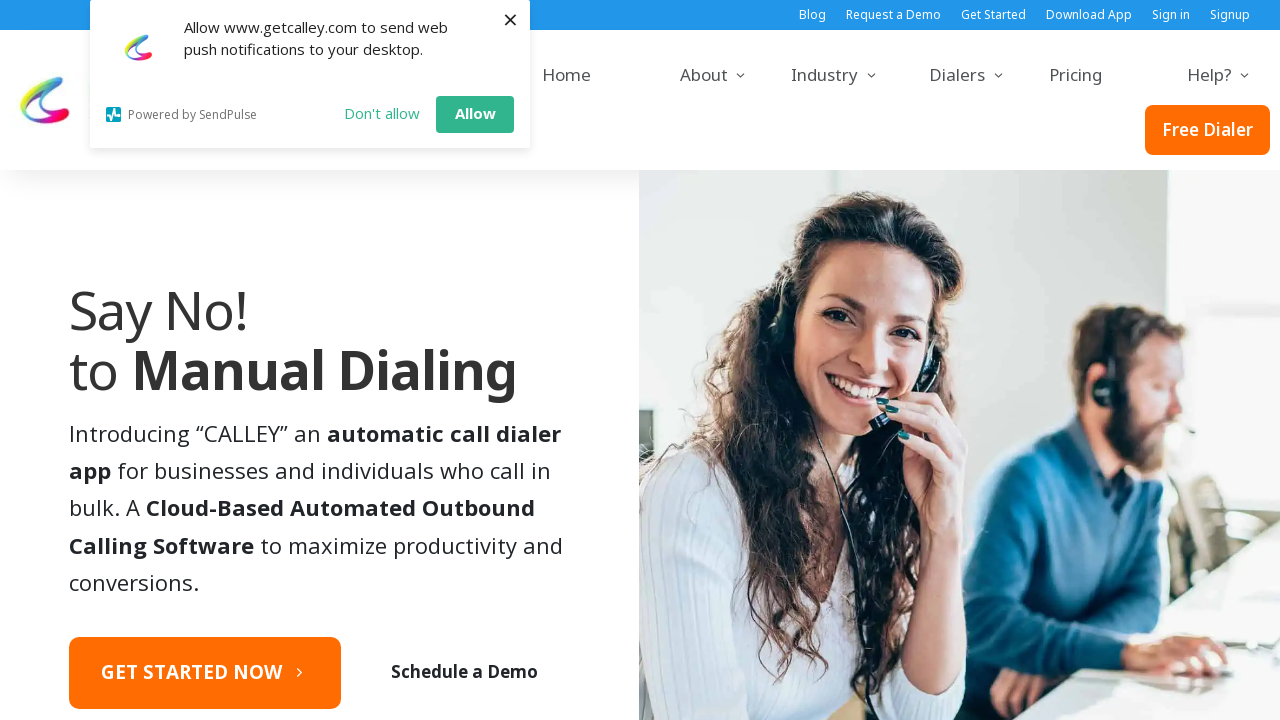

Created new browser tab for lifetime offer page
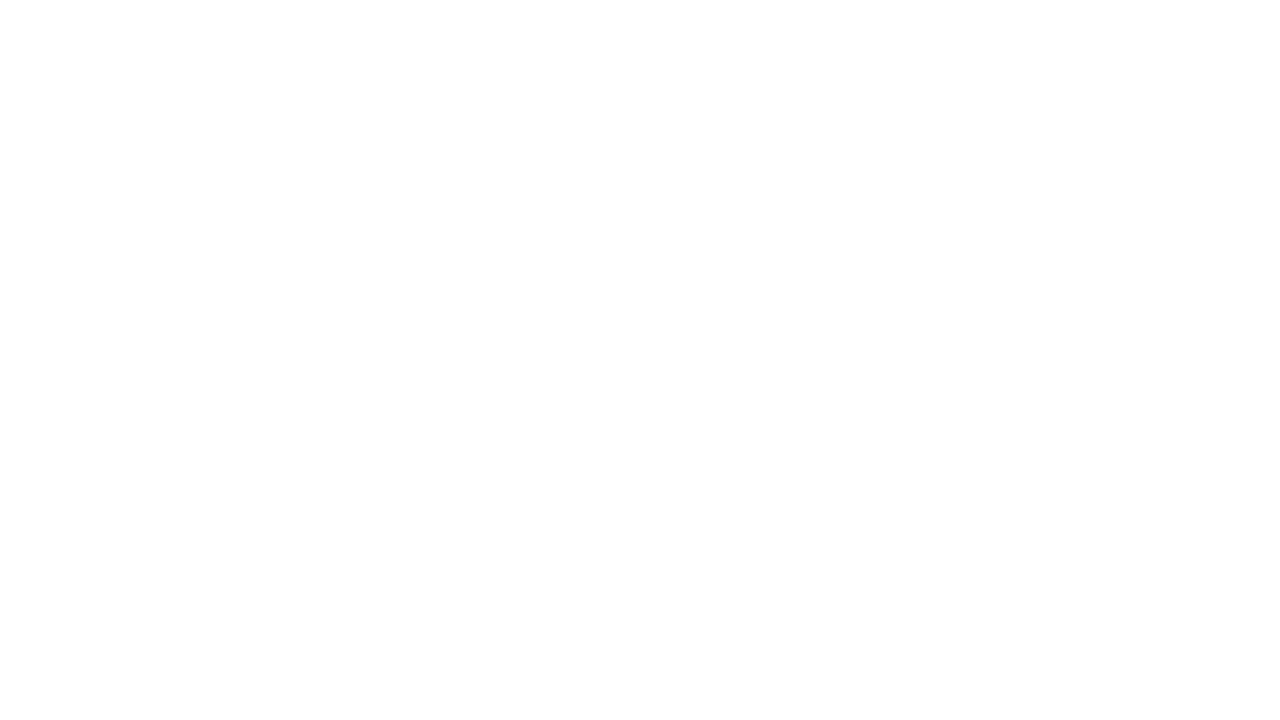

Navigated to lifetime offer page
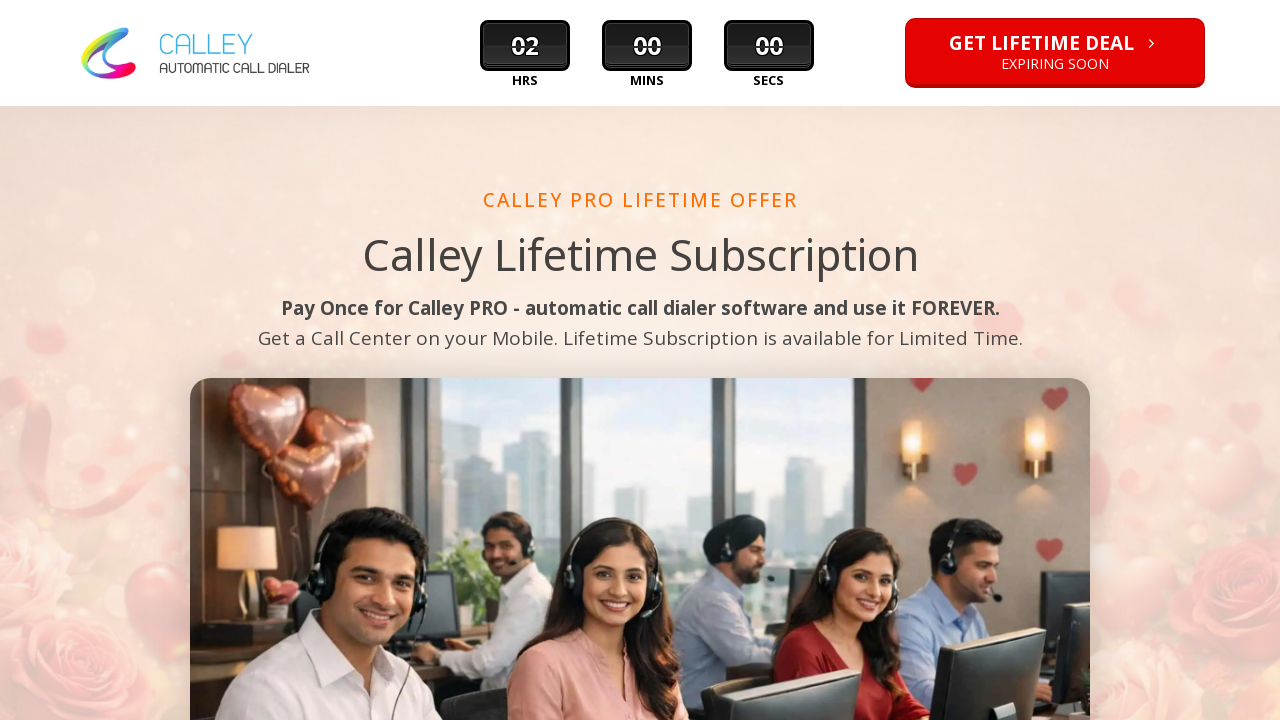

Lifetime offer page loaded and network idle
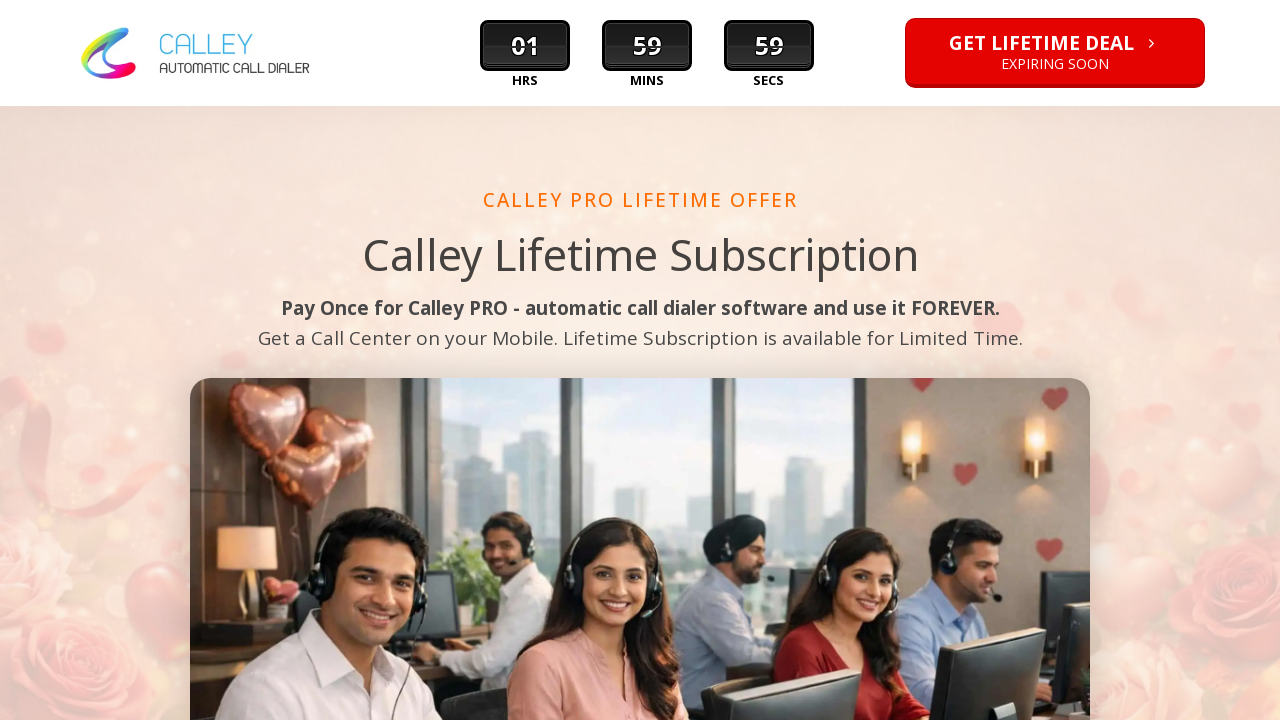

Created new browser tab for demo page
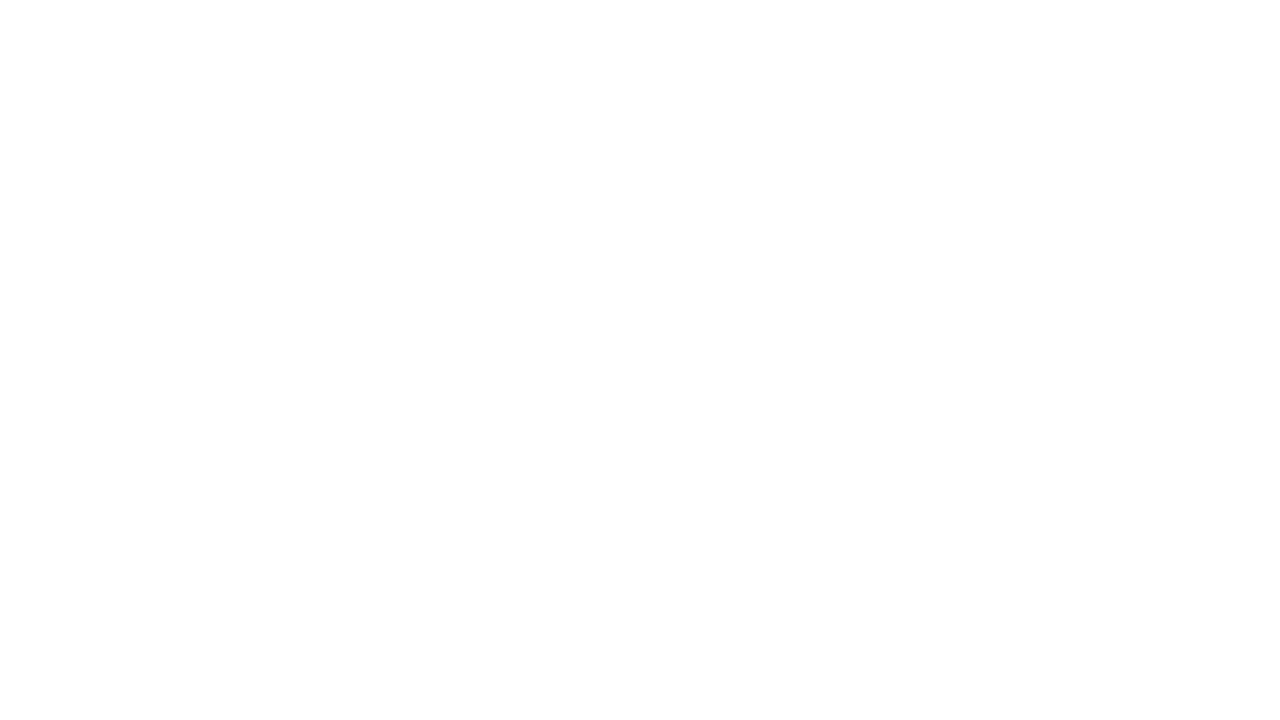

Navigated to demo page
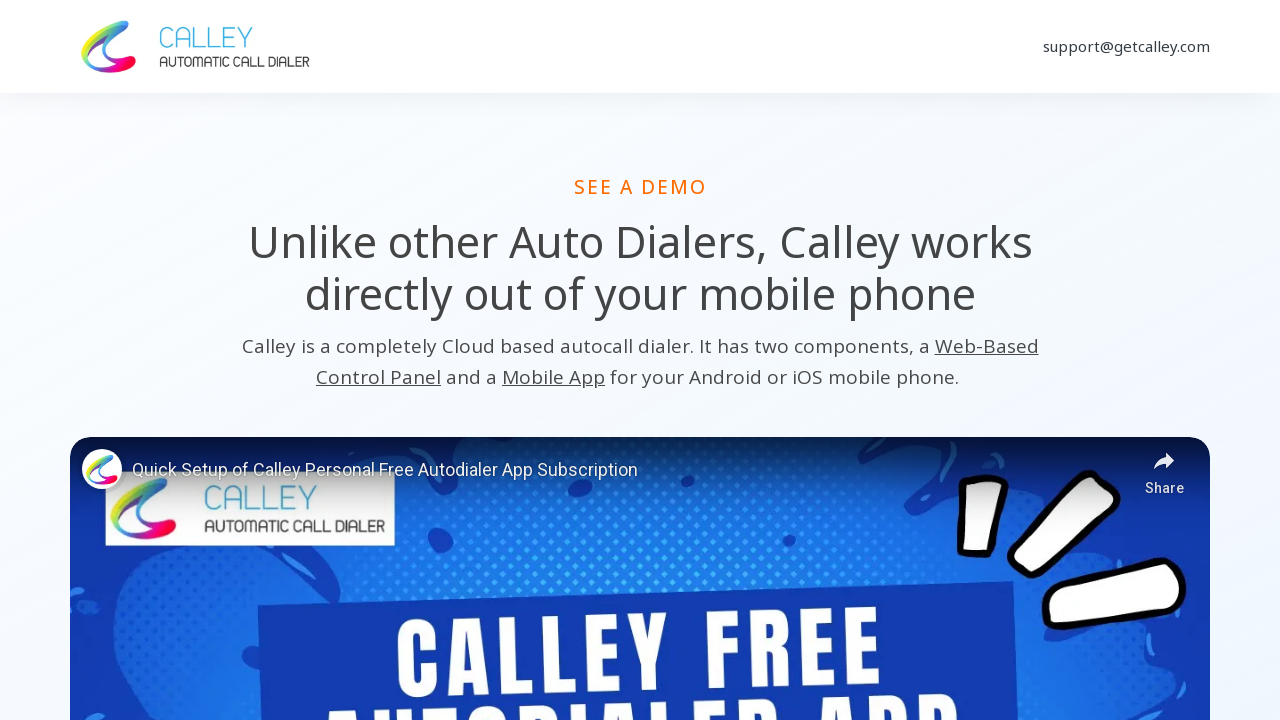

Demo page loaded and network idle
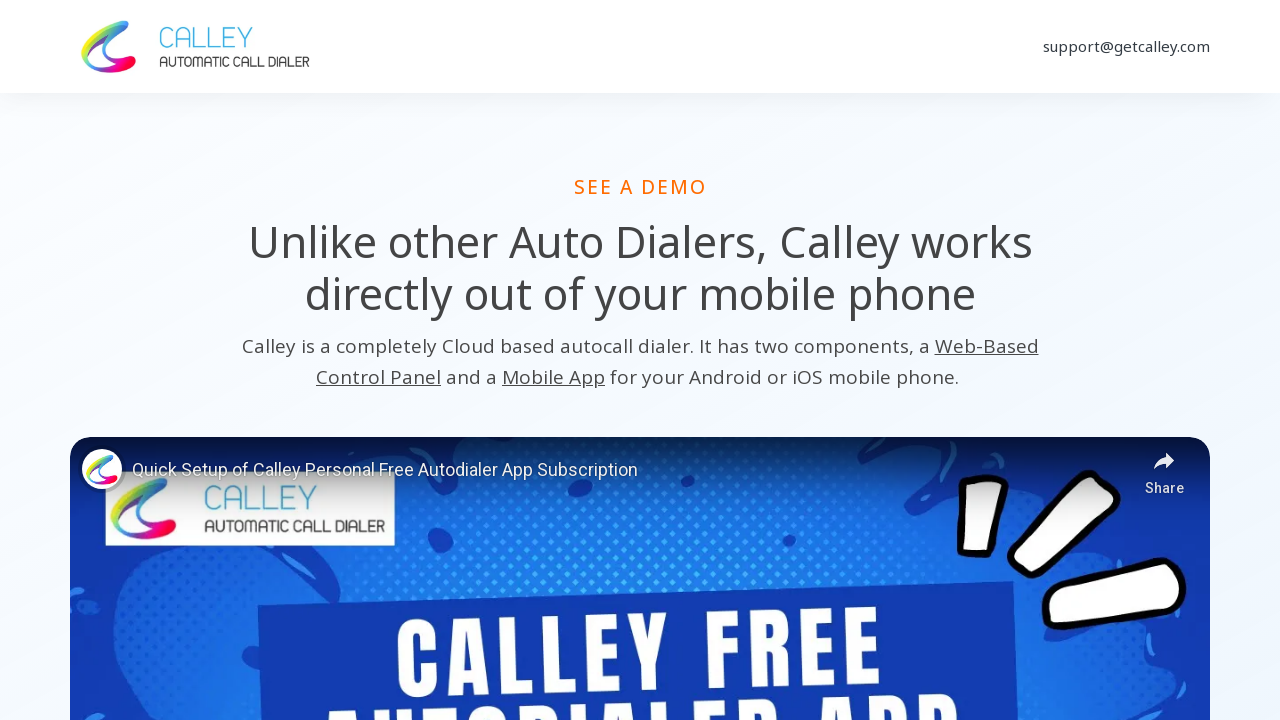

Created new browser tab for teams features page
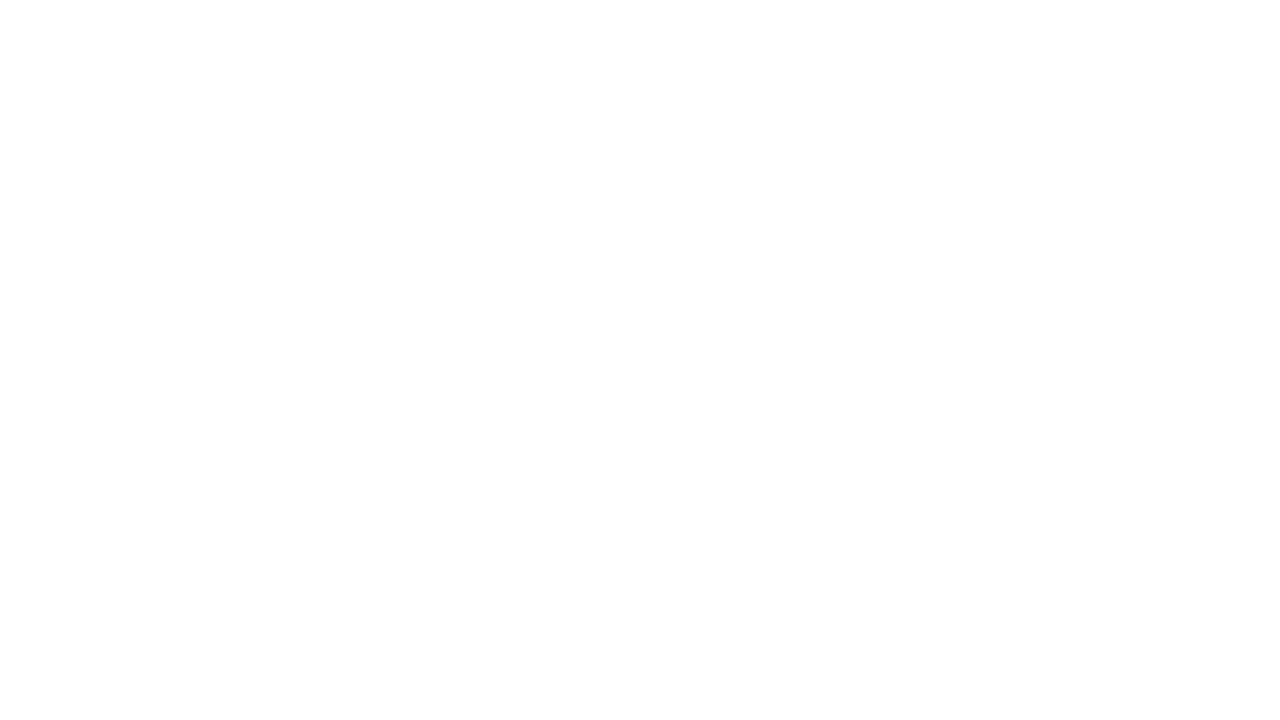

Navigated to teams features page
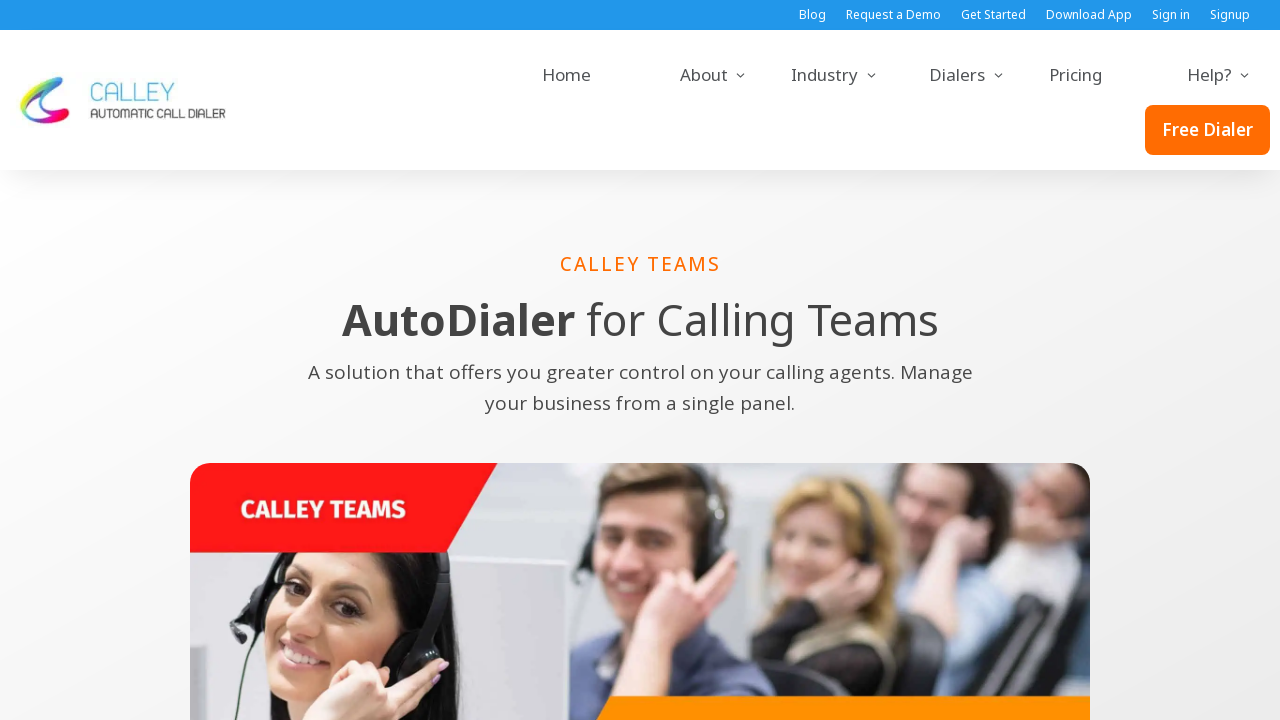

Teams features page loaded and network idle
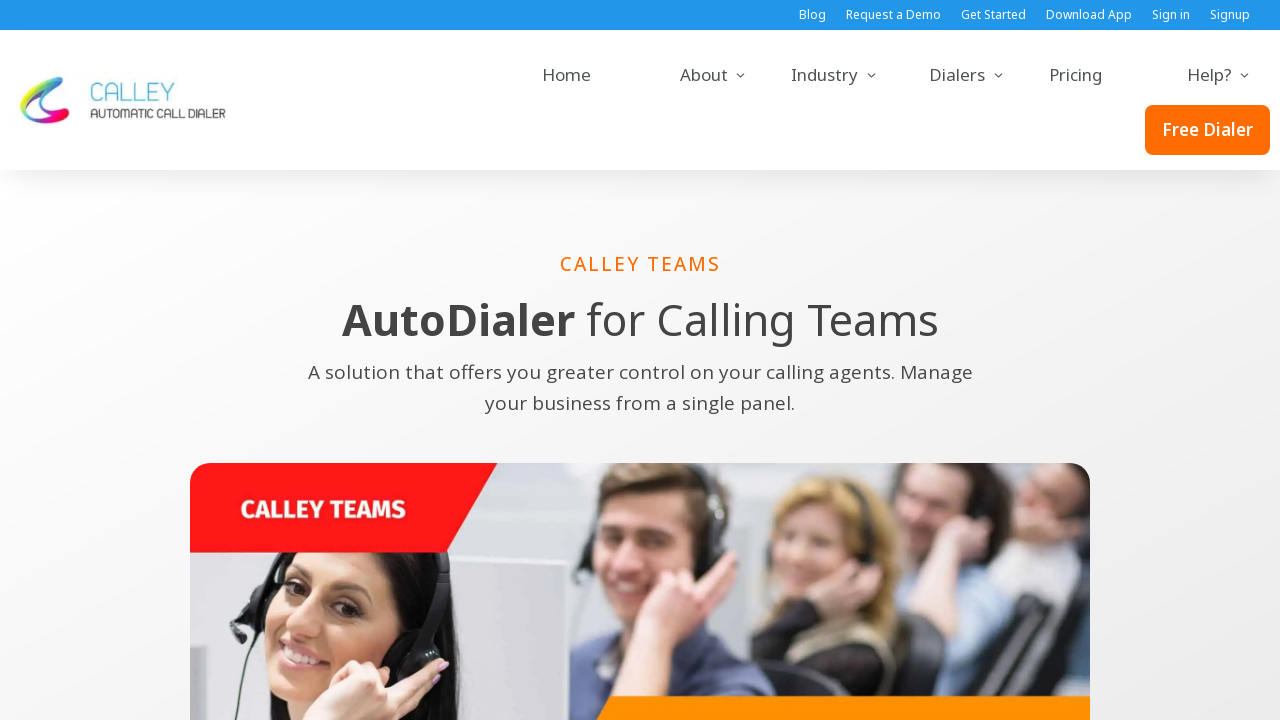

Created new browser tab for pro features page
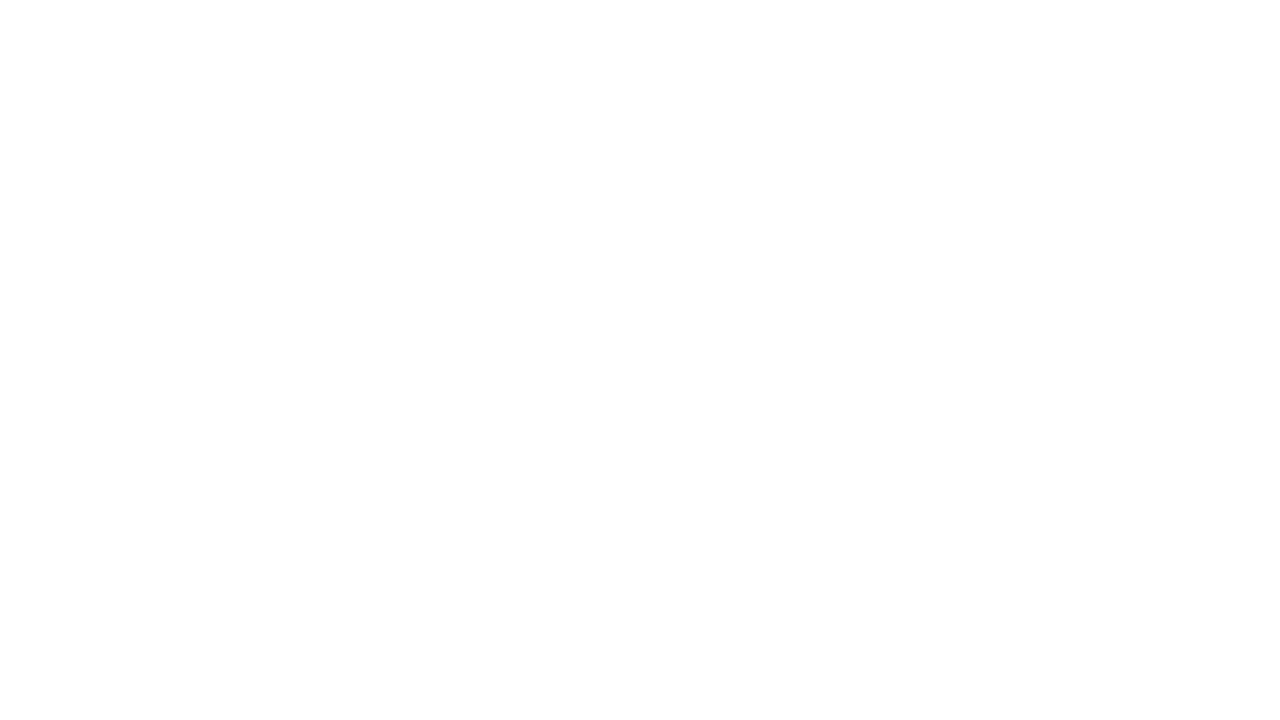

Navigated to pro features page
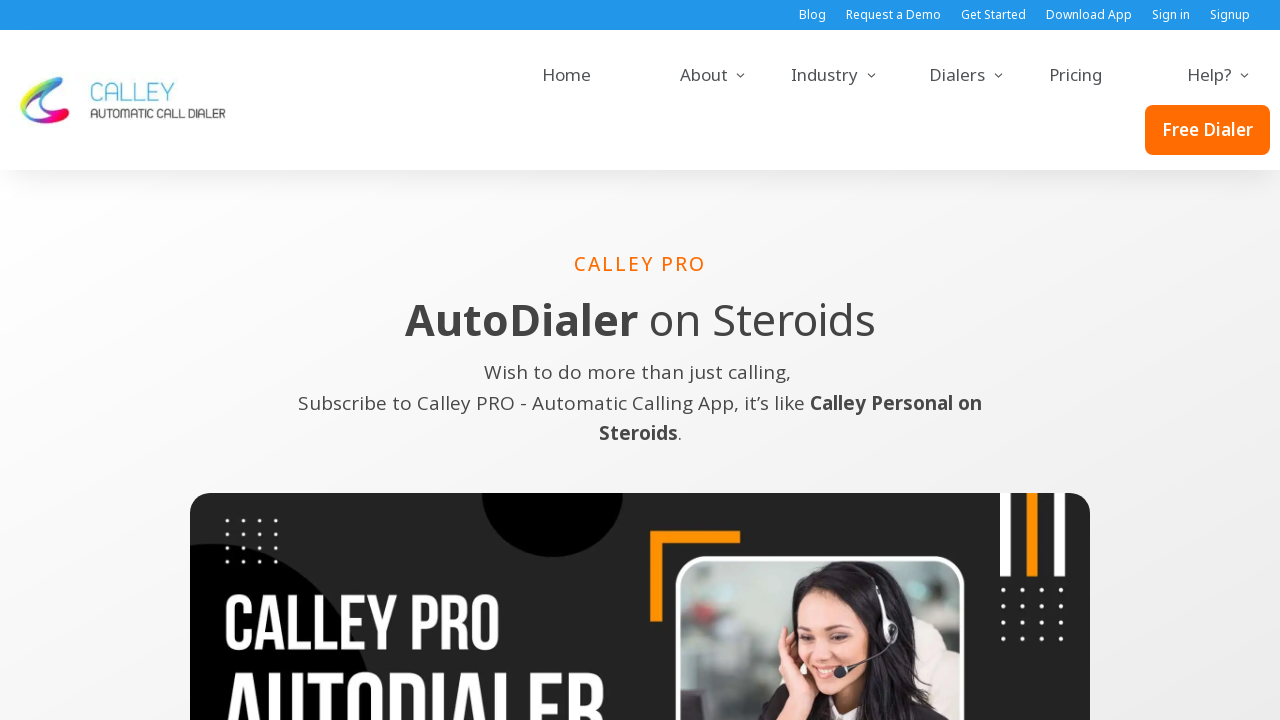

Pro features page loaded and network idle
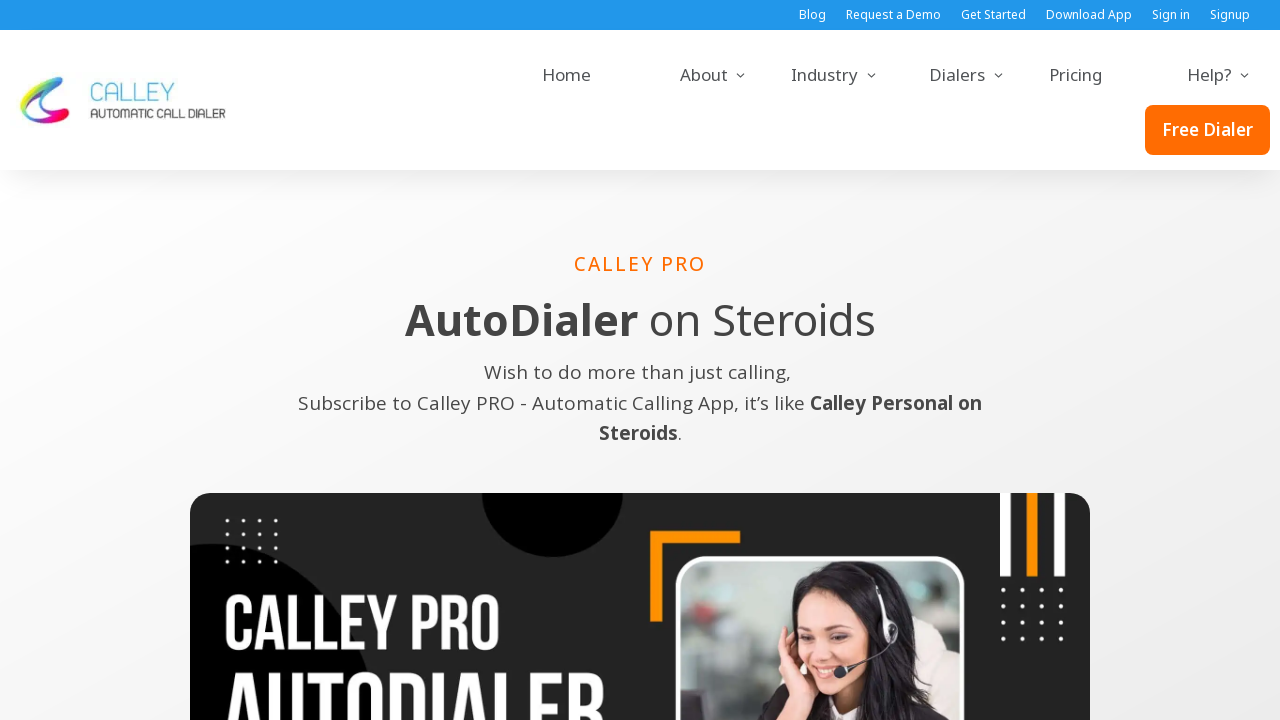

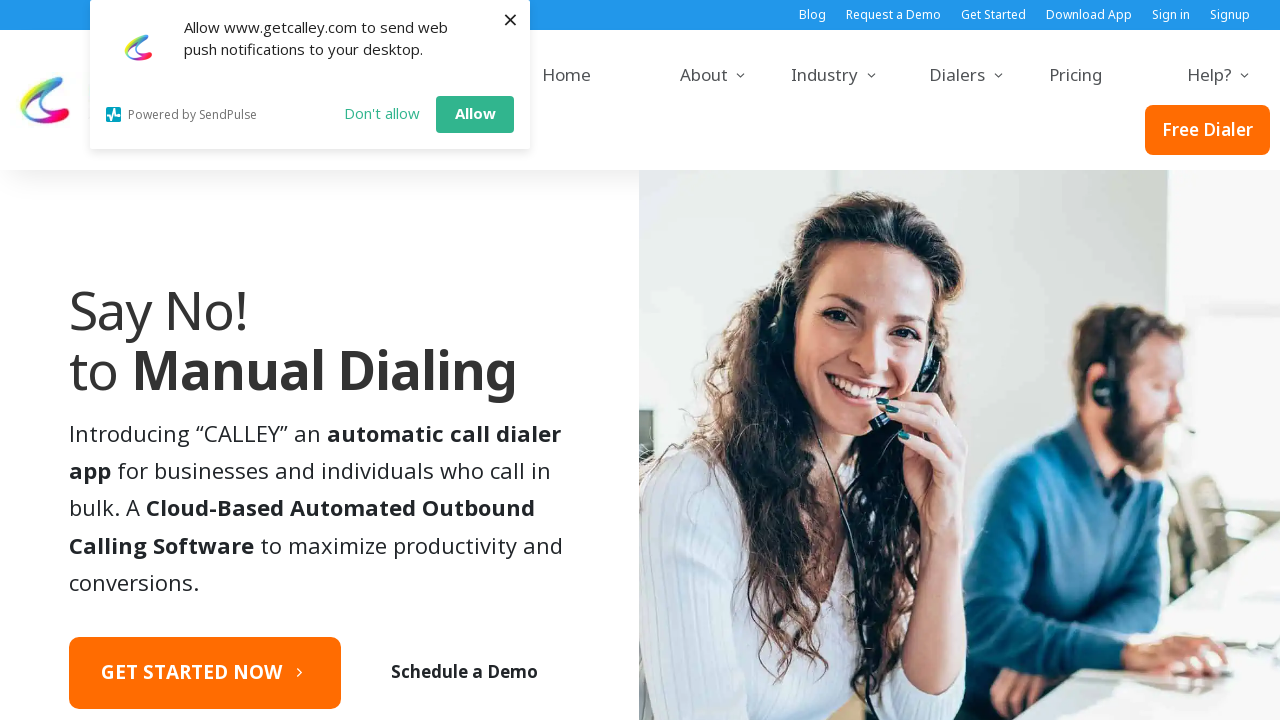